Tests scrolling functionality by scrolling an element into view and verifying it is displayed

Starting URL: https://atidcollege.co.il/Xamples/ex_actions.html

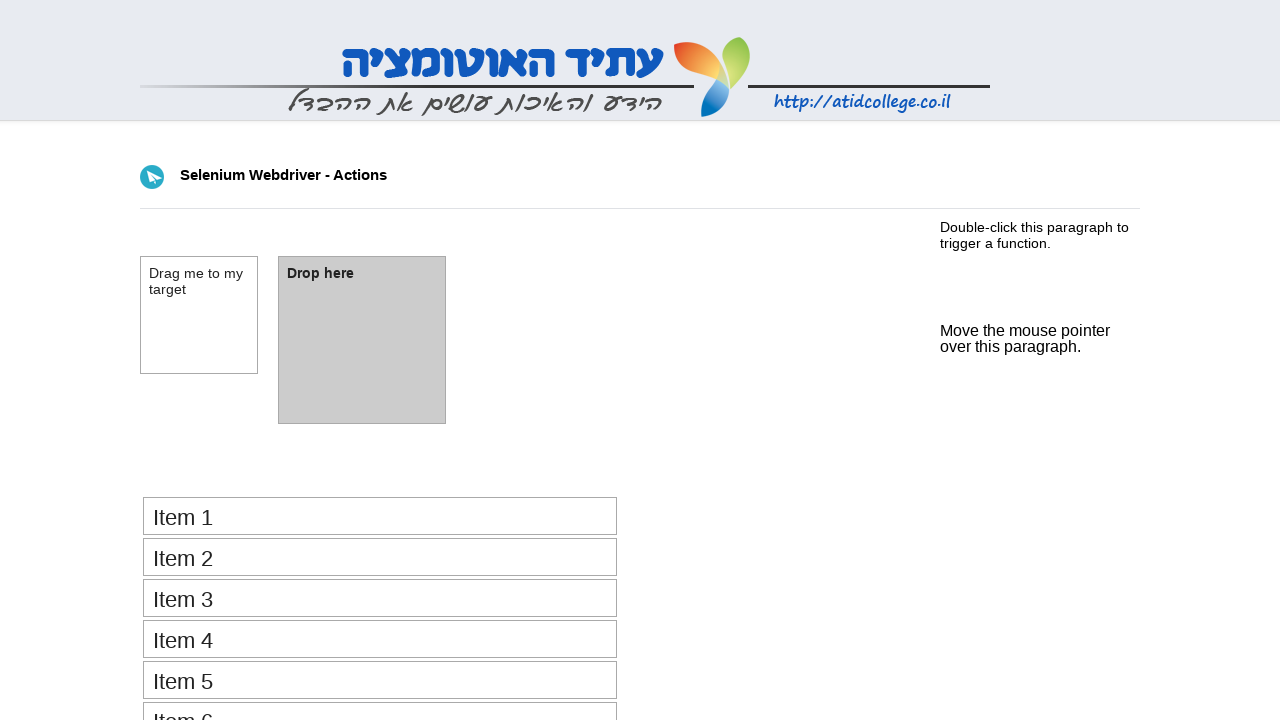

Located the element with id 'scrolled_element'
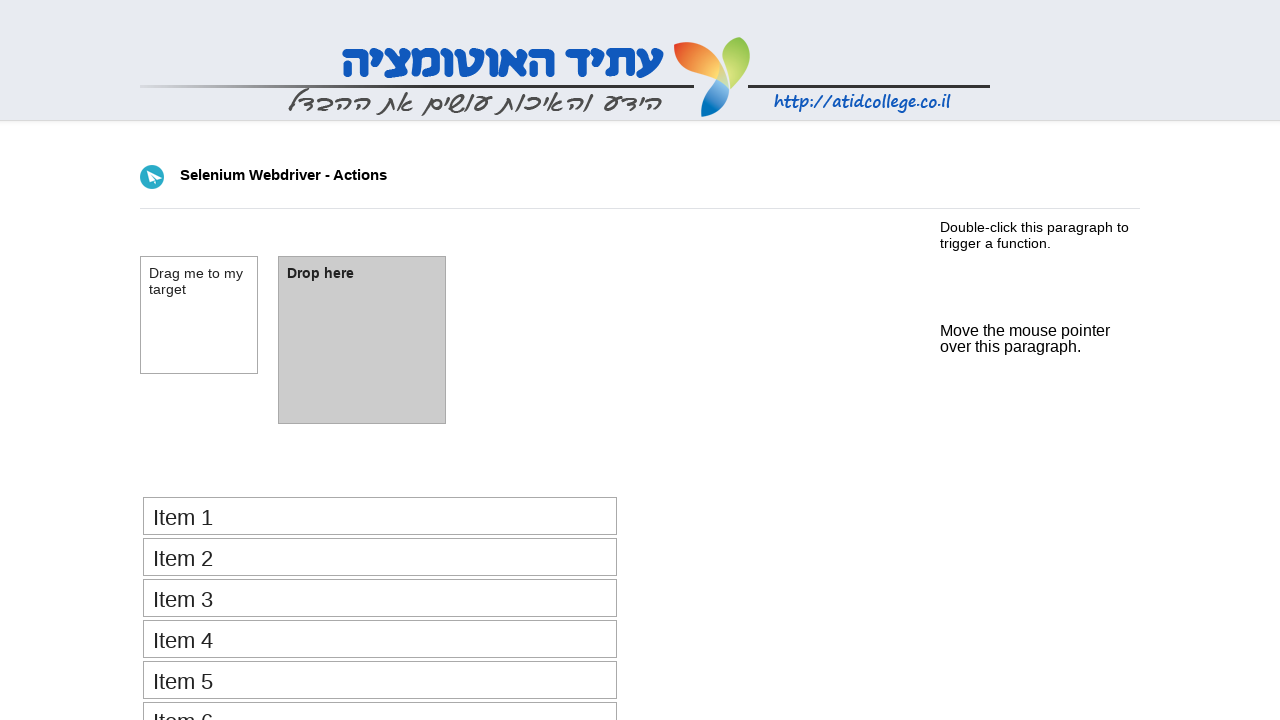

Scrolled element into view if needed
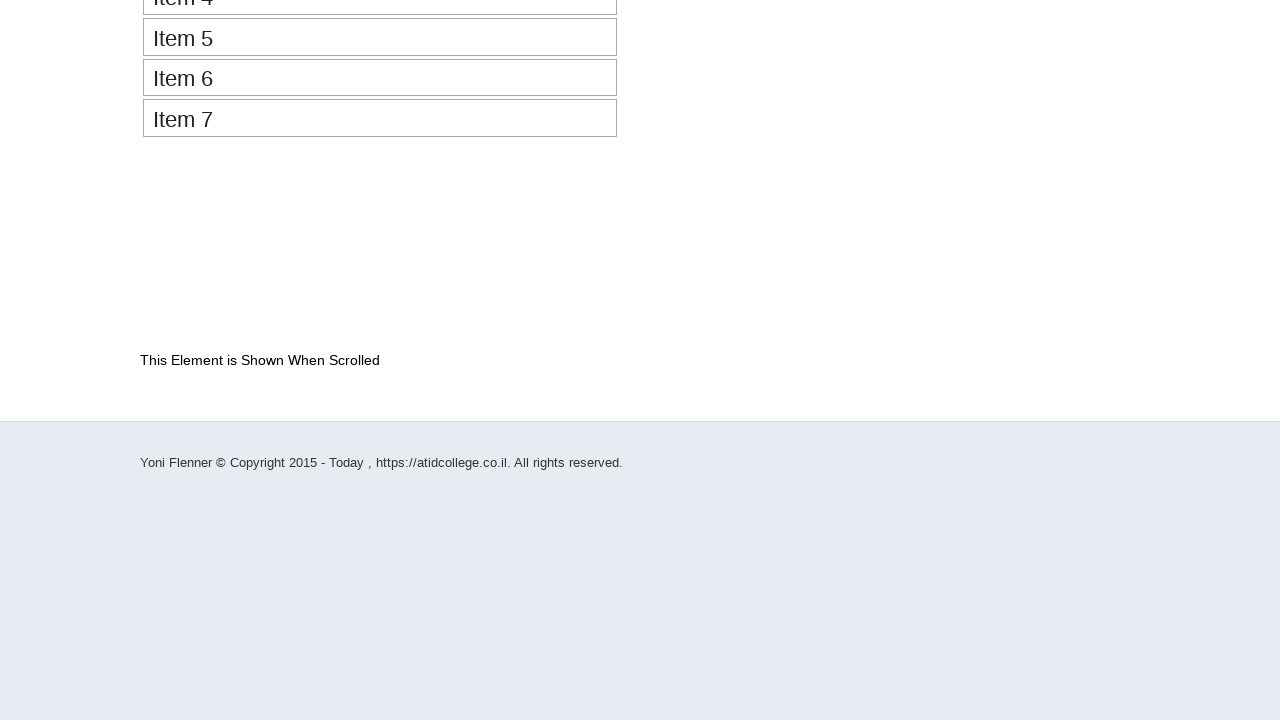

Verified that scrolled element is visible
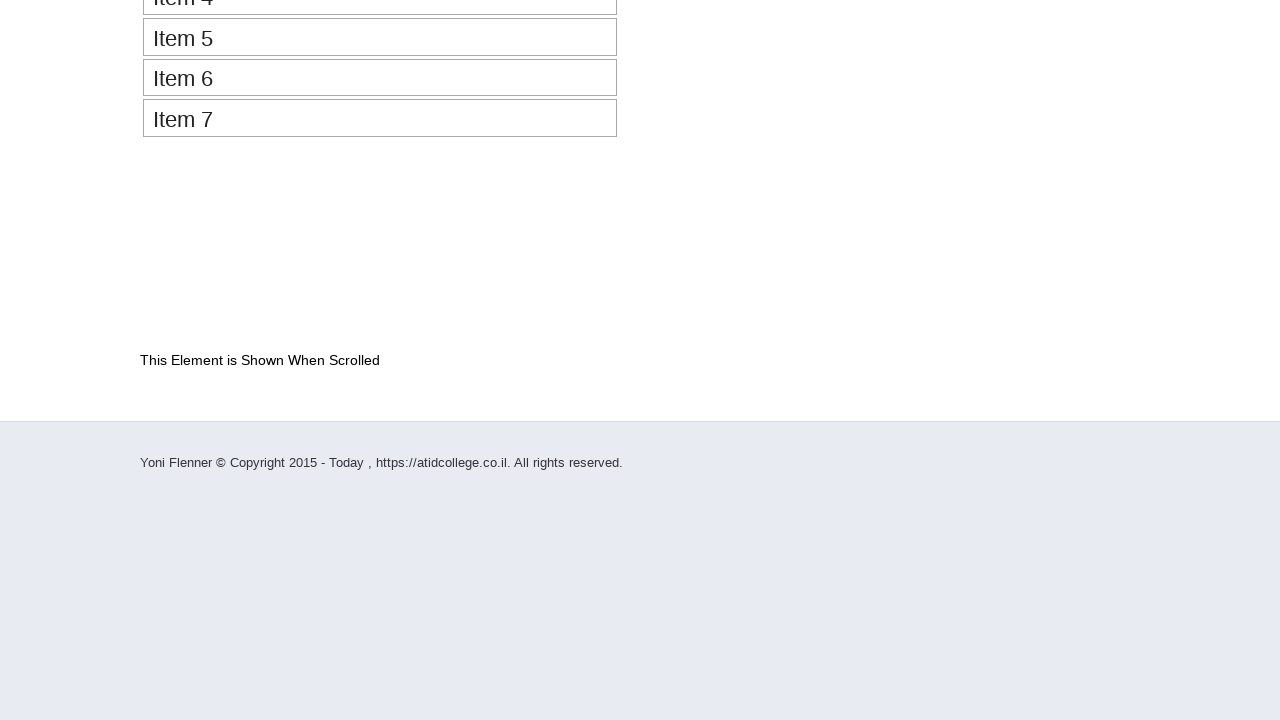

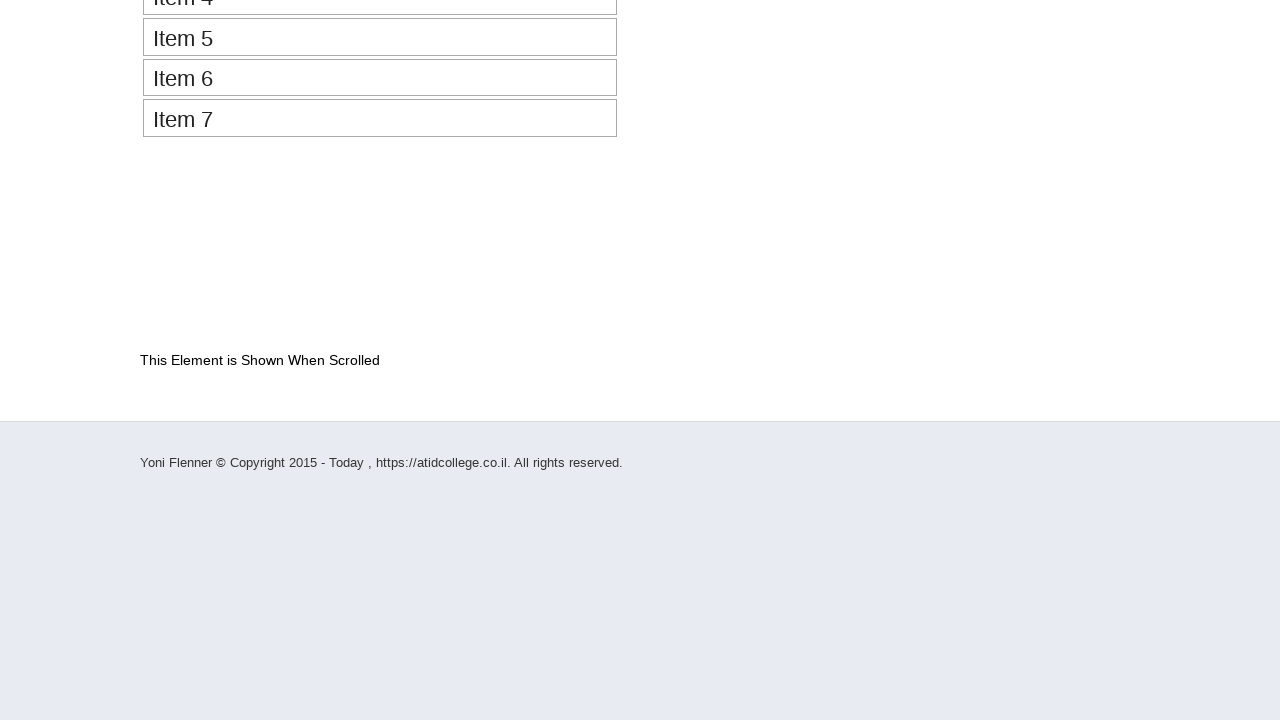